Tests dropdown selection functionality by navigating to the dropdown page, selecting Alabama from the state dropdown, and verifying the selection

Starting URL: https://practice.cydeo.com

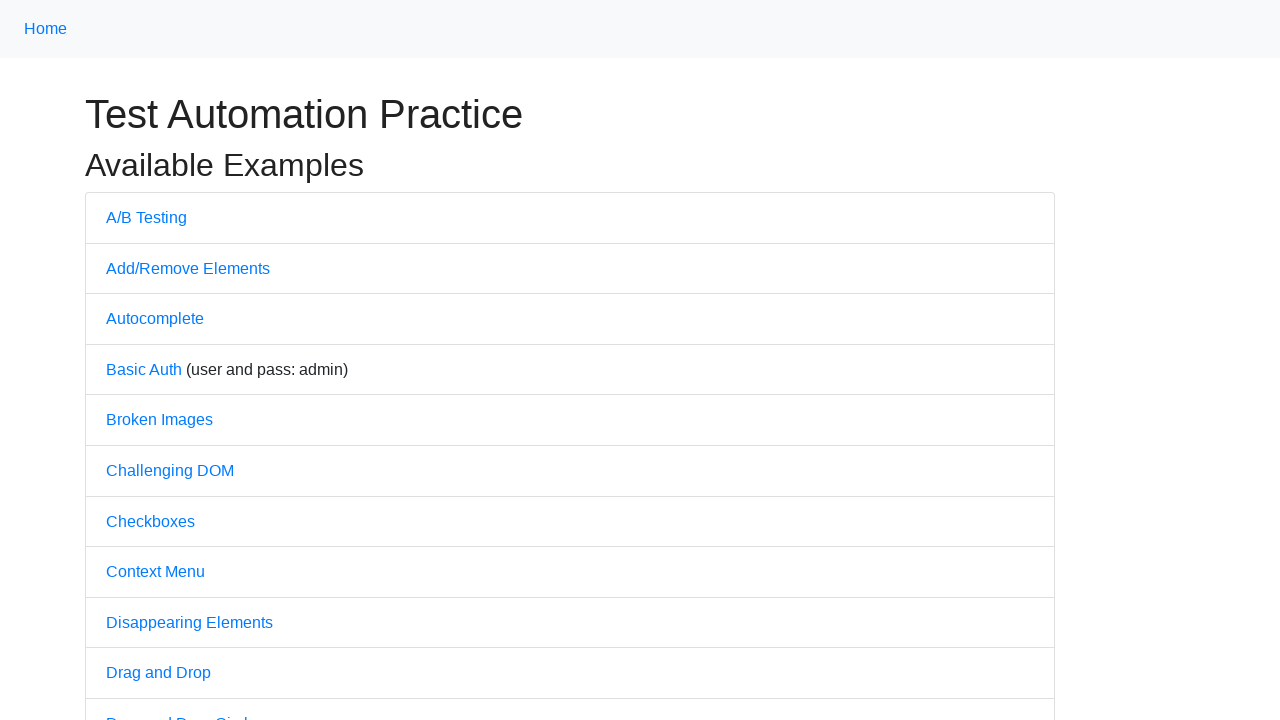

Navigated to https://practice.cydeo.com
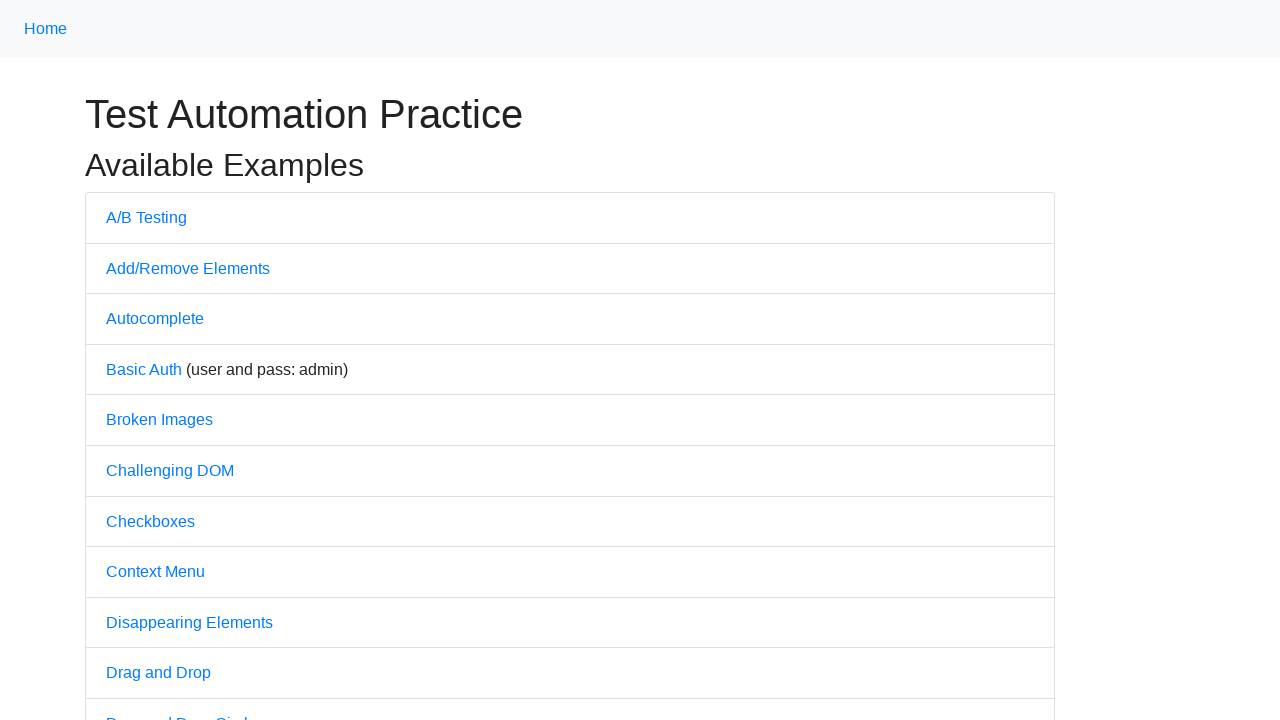

Clicked on Dropdown link at (143, 360) on text=Dropdown
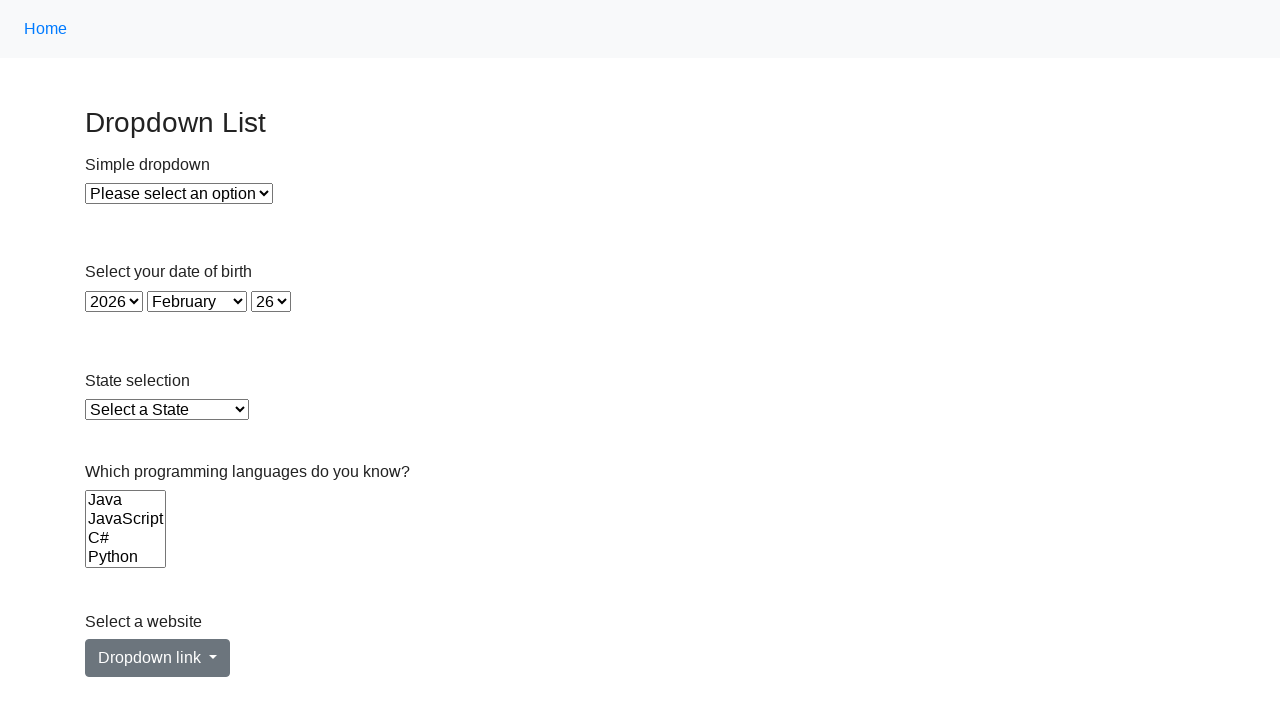

Selected Alabama from the state dropdown on #state
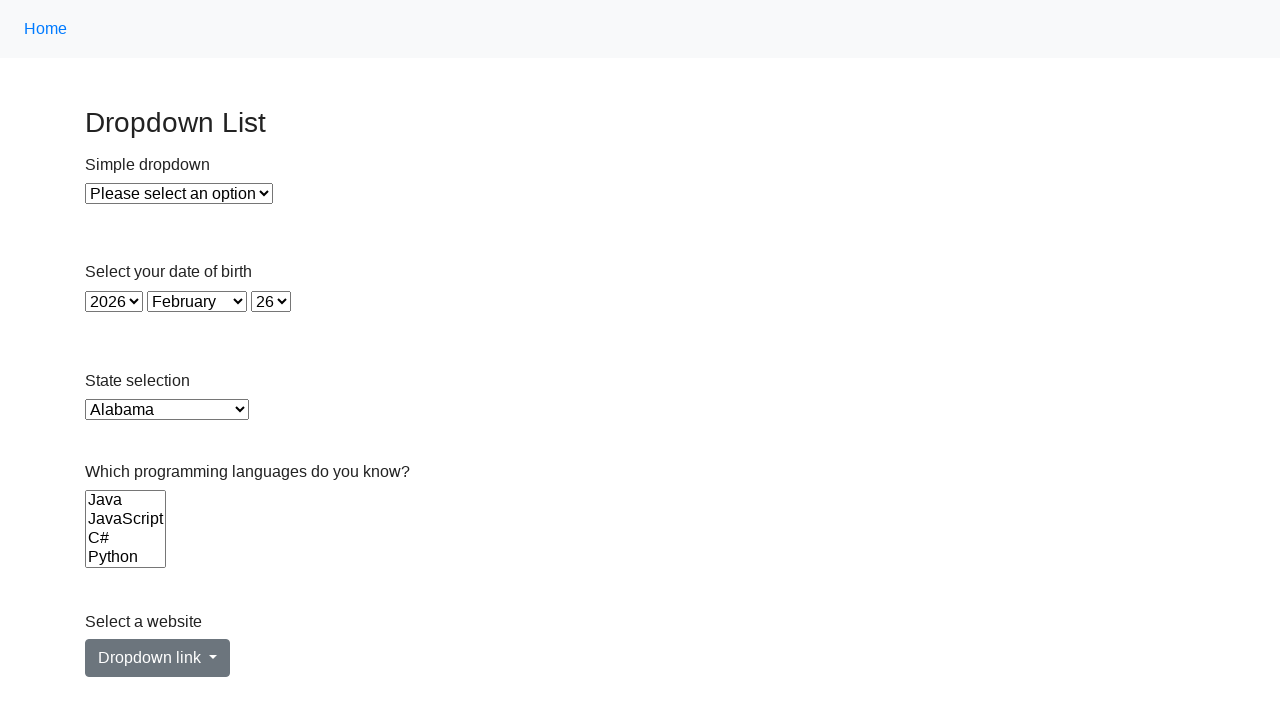

Retrieved the selected value from the dropdown
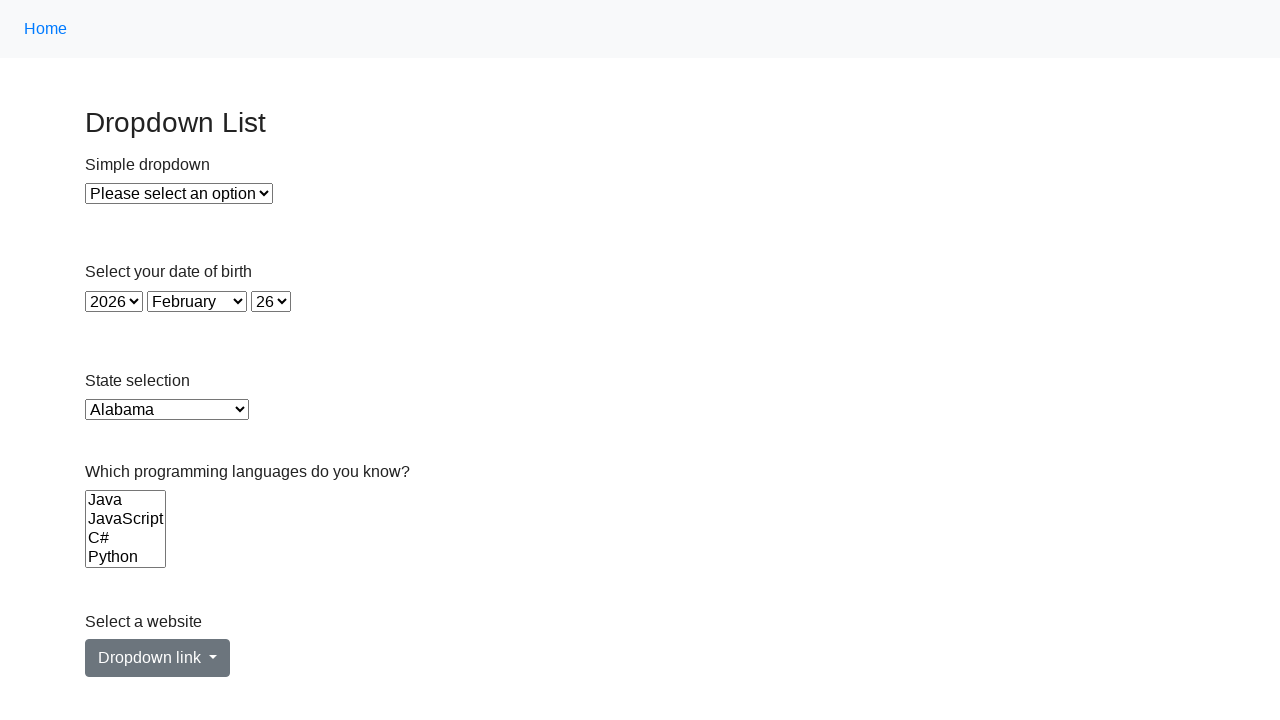

Verified that Alabama is selected in the dropdown
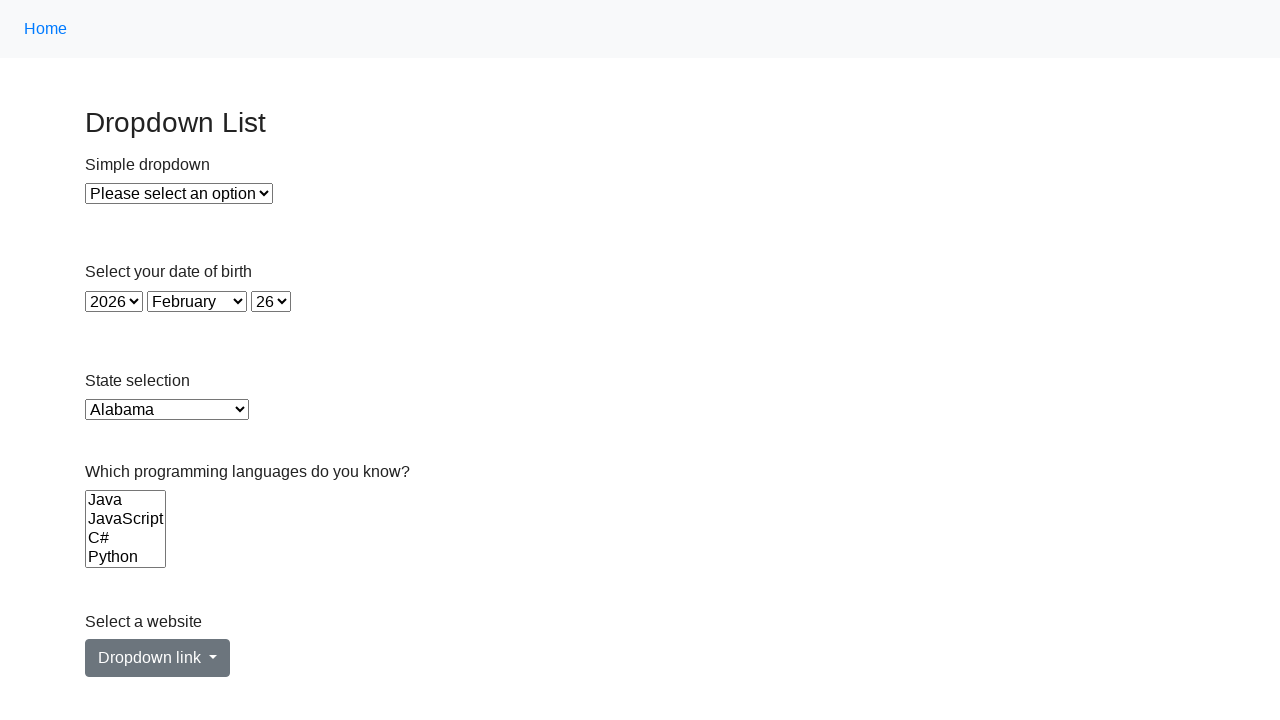

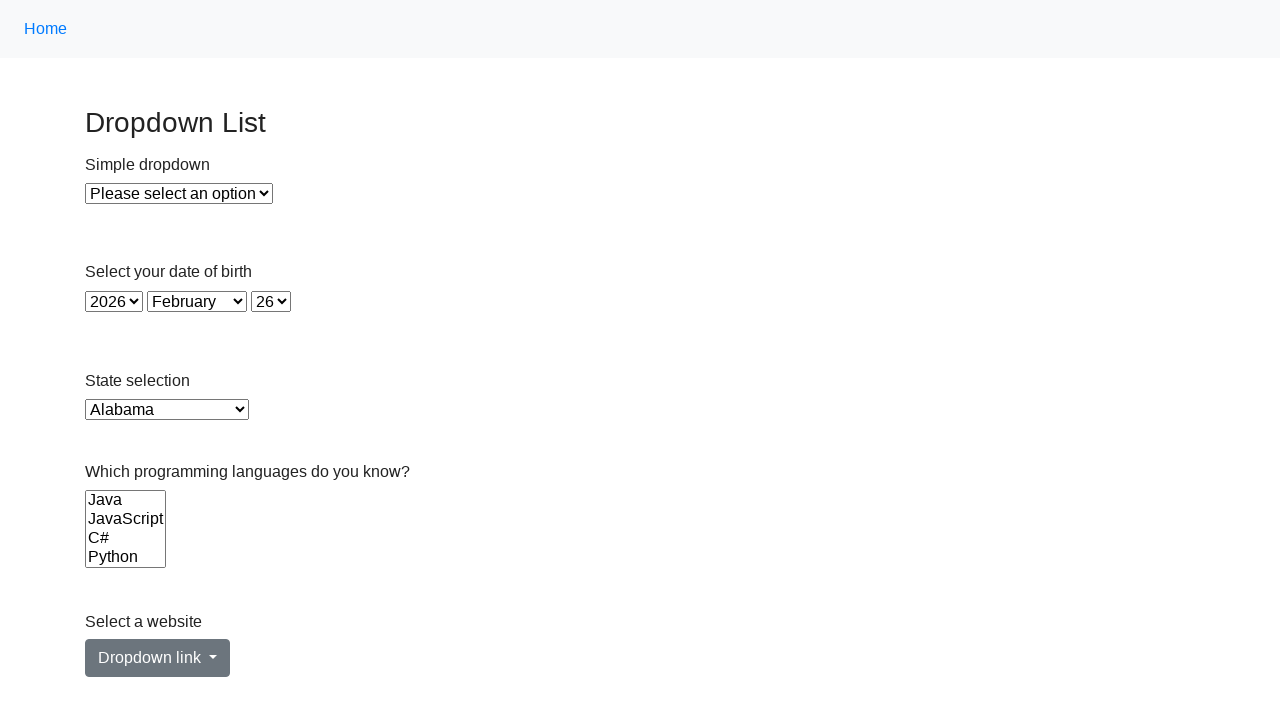